Tests drag and drop functionality on jQuery UI demo page by dragging an element and dropping it onto a target area

Starting URL: https://jqueryui.com/droppable/

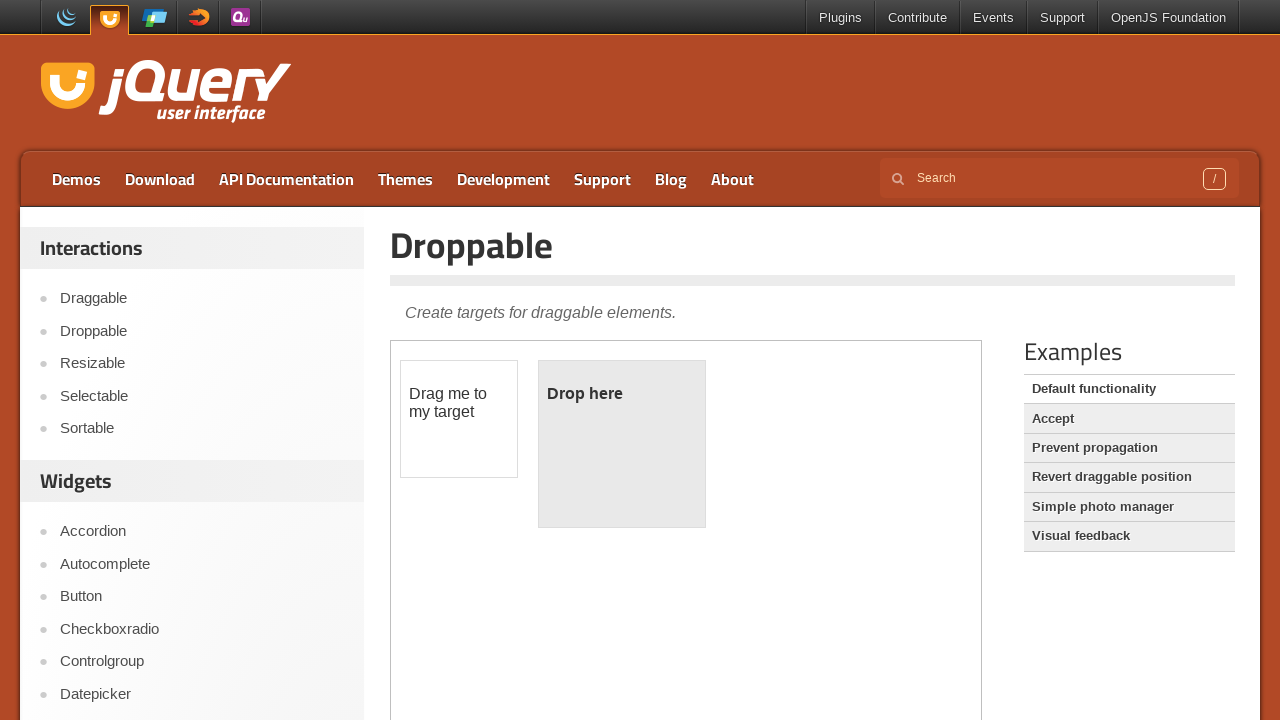

Located iframe containing the jQuery UI droppable demo
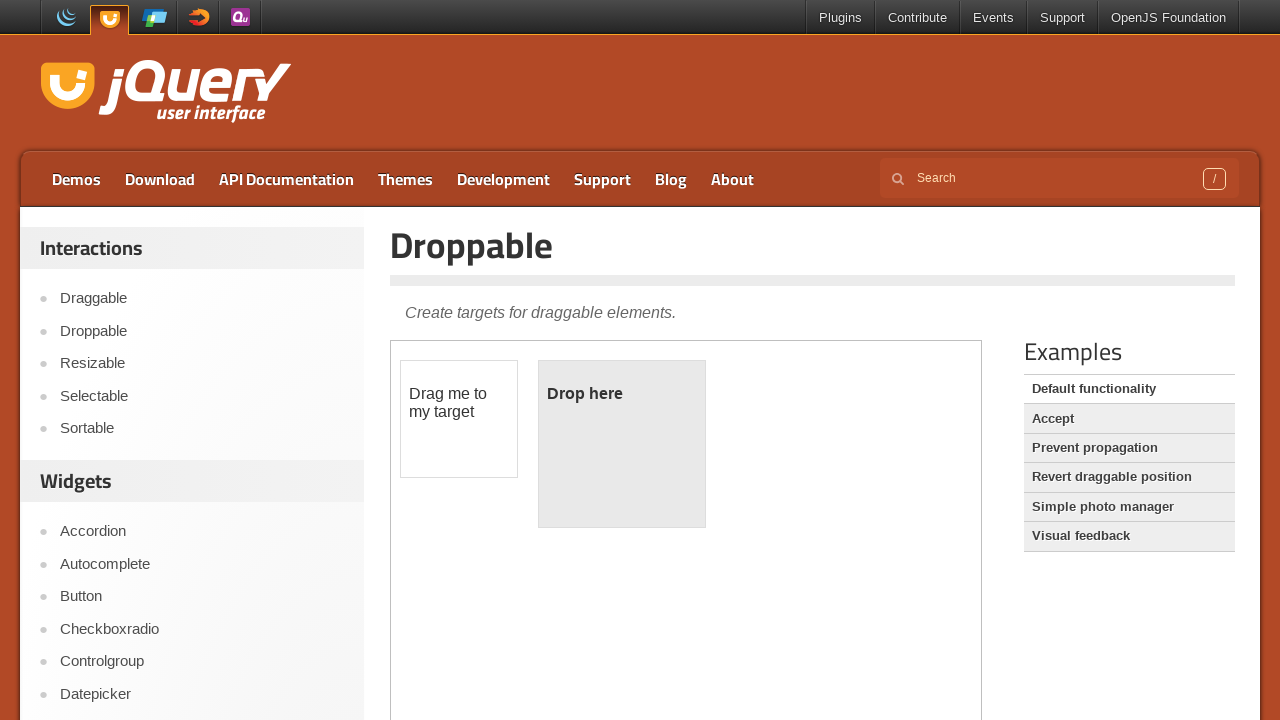

Located the draggable element with id 'draggable'
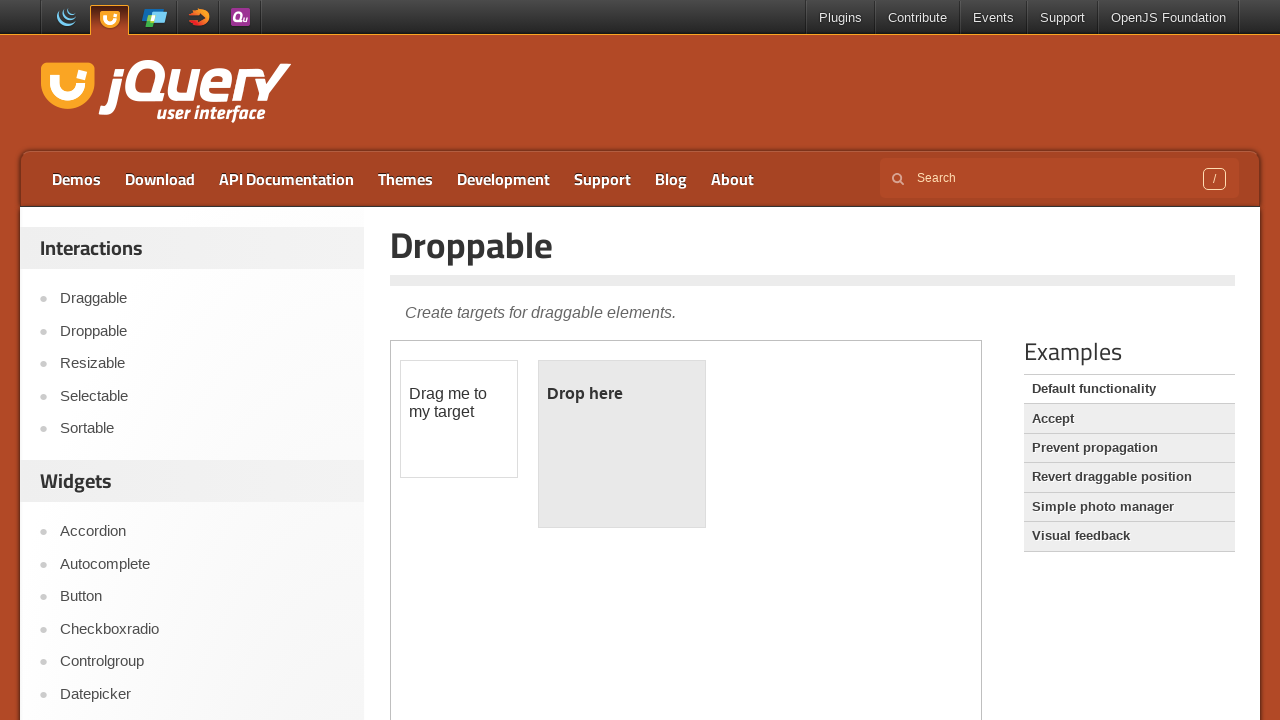

Located the droppable target element with id 'droppable'
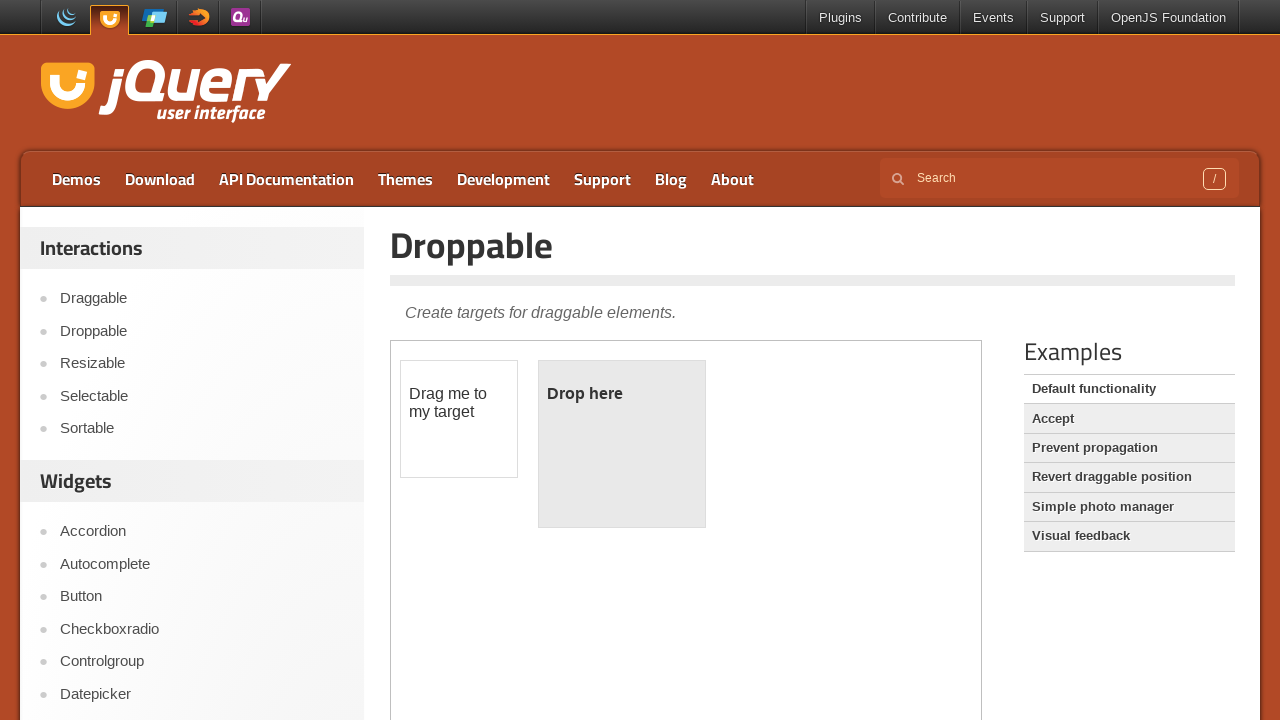

Dragged the draggable element and dropped it onto the droppable target at (622, 444)
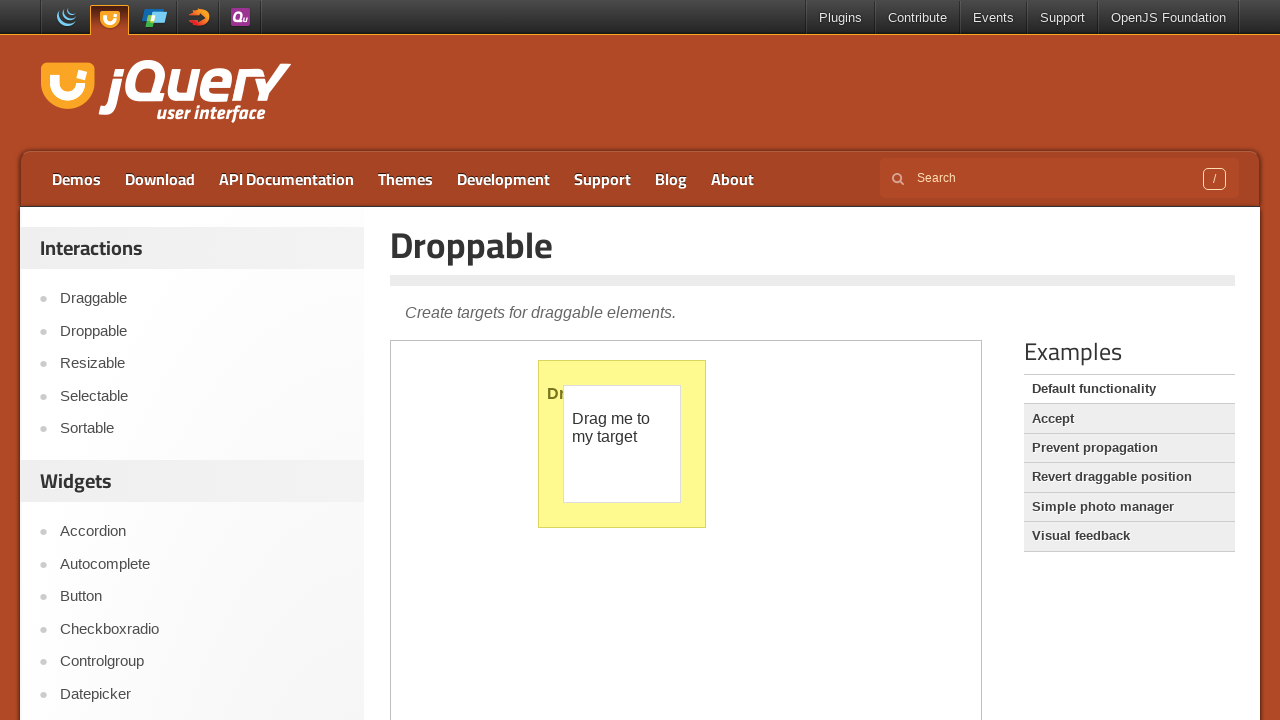

Verified successful drop by confirming 'Dropped!' message appeared
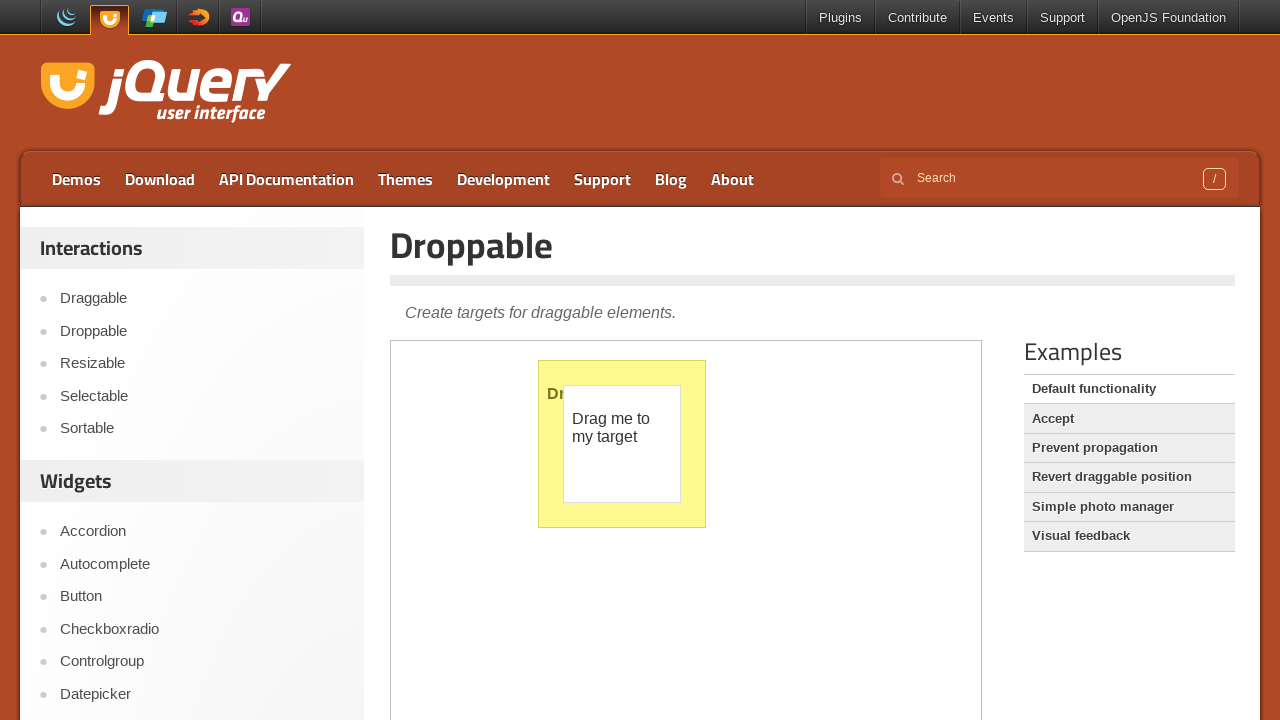

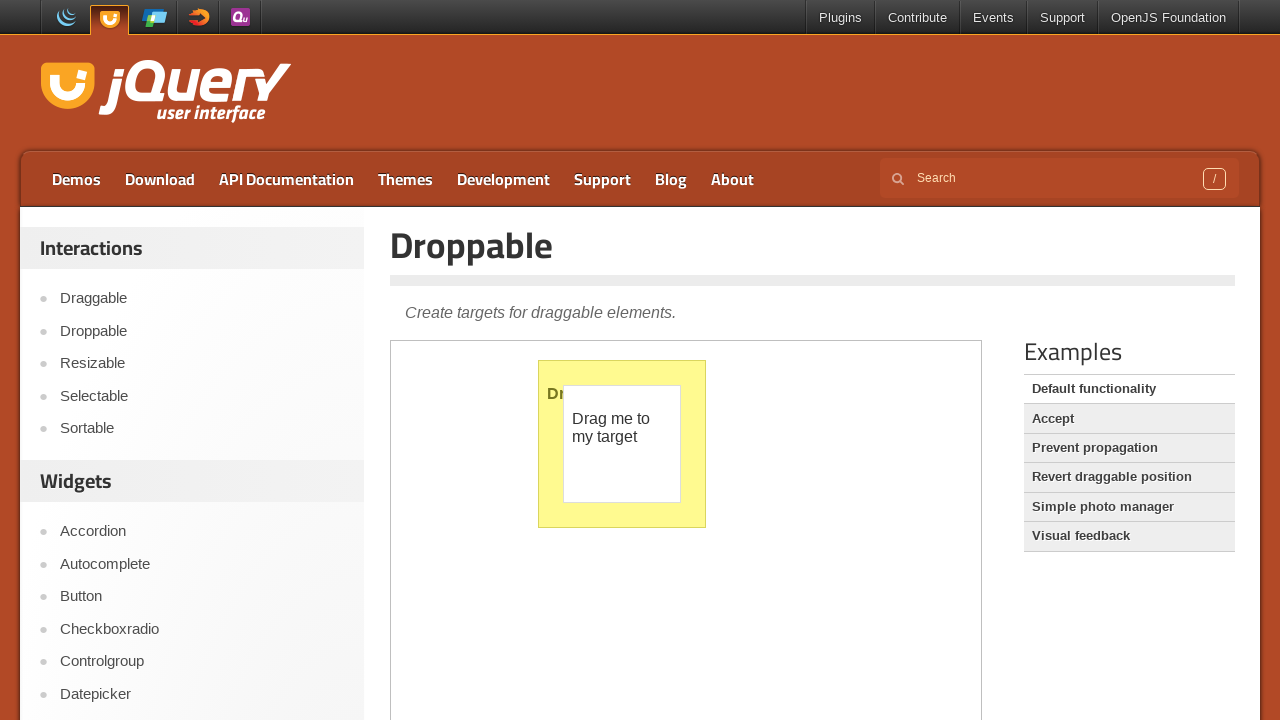